Tests the FAQ section by clicking on the price question and verifying the answer about daily rental cost and payment methods is displayed

Starting URL: https://qa-scooter.praktikum-services.ru/

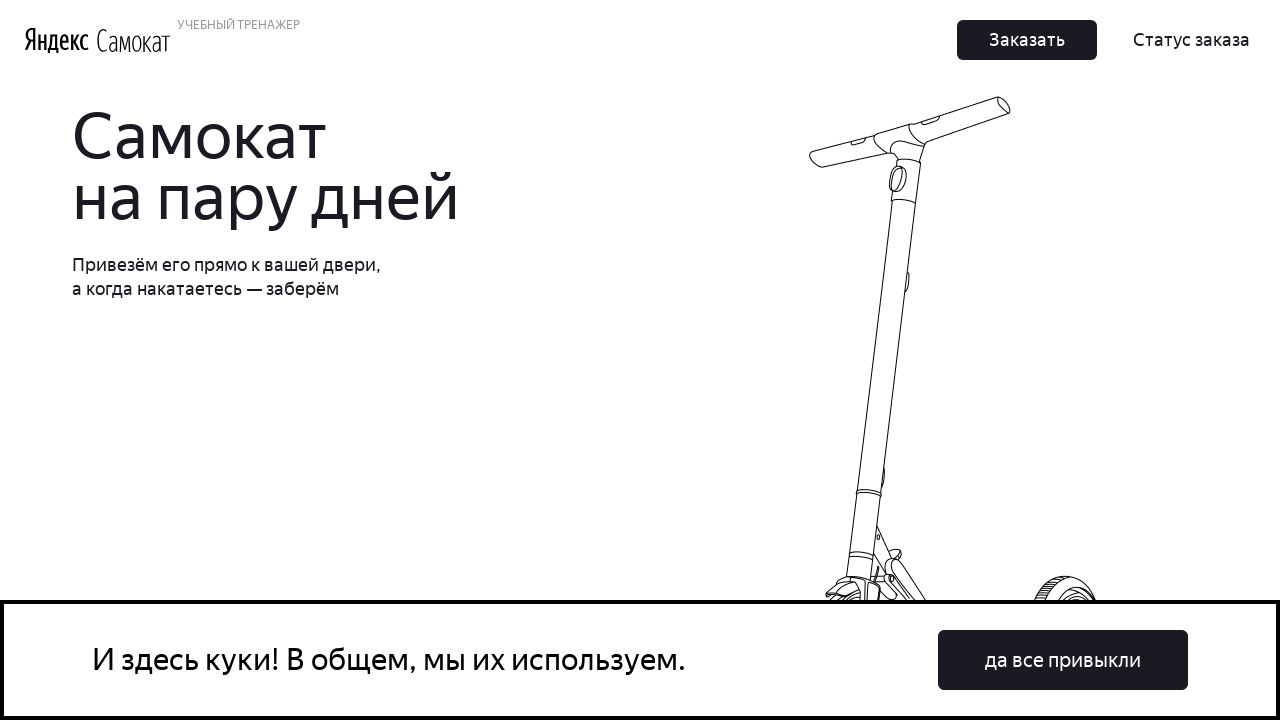

FAQ accordion section loaded
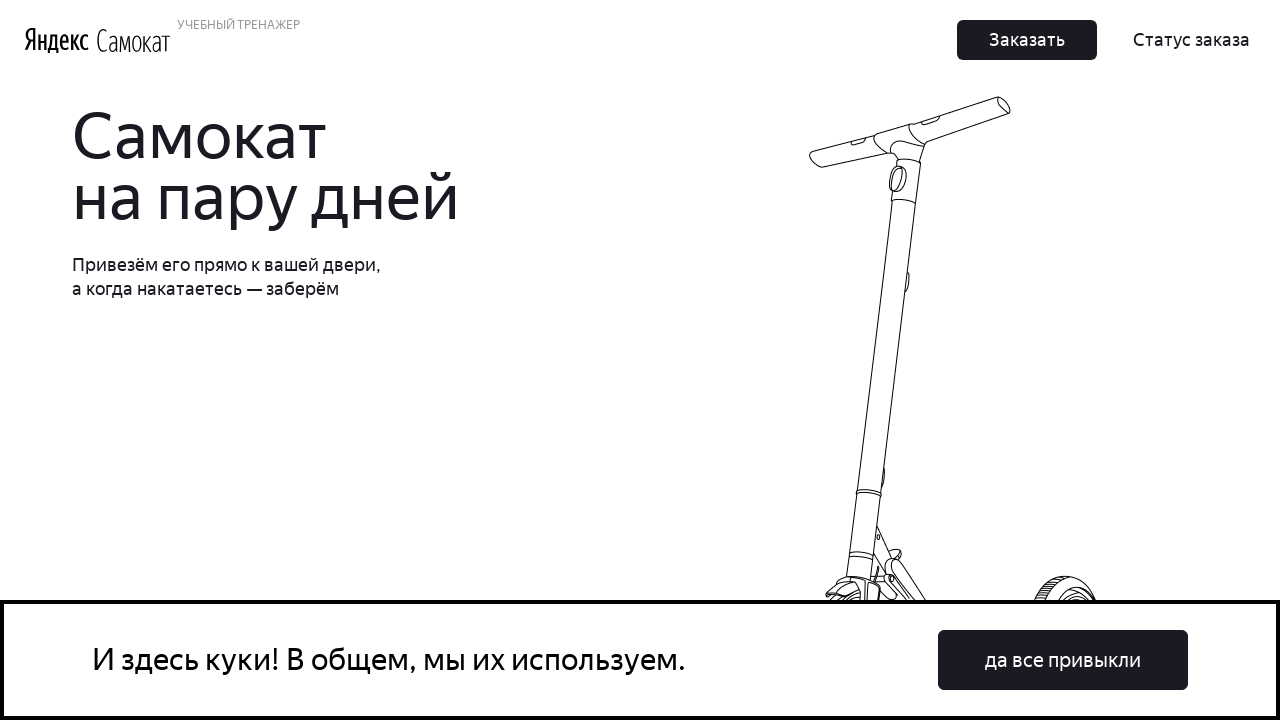

Clicked on 'Сколько это стоит? И как оплатить?' question at (967, 361) on text=Сколько это стоит? И как оплатить?
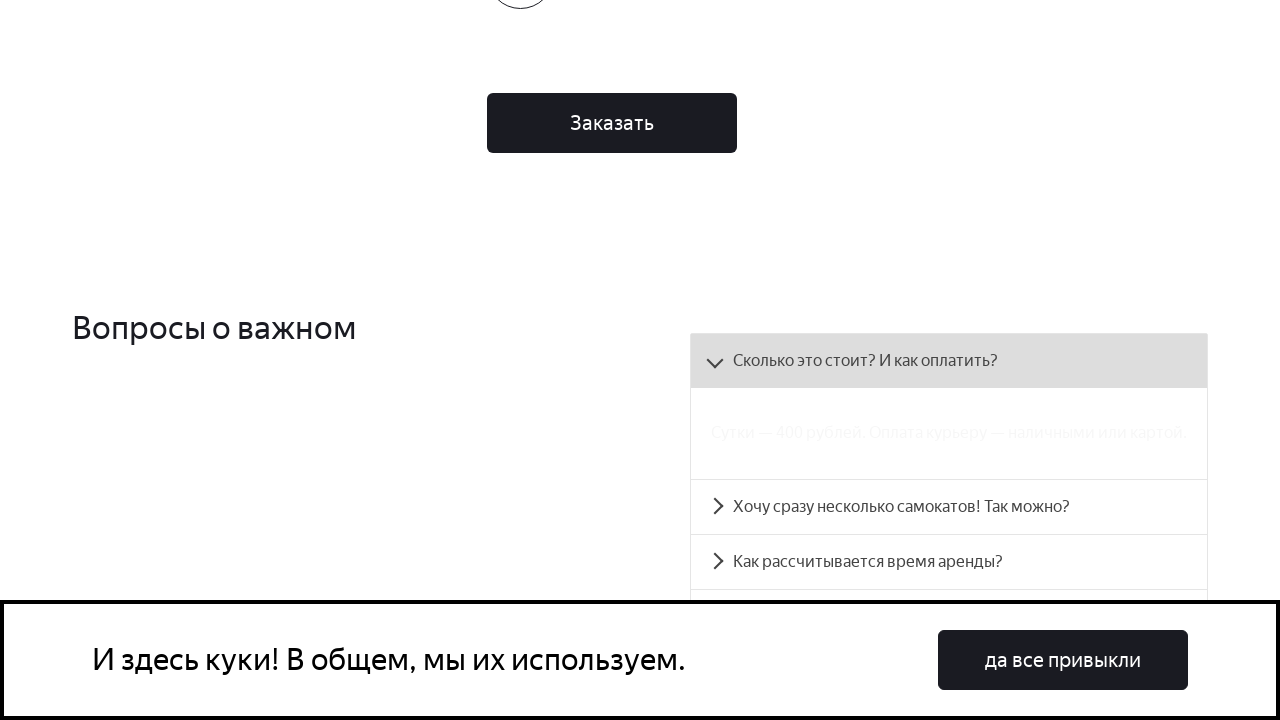

Price answer displayed: daily rental cost 400 rubles with cash or card payment methods
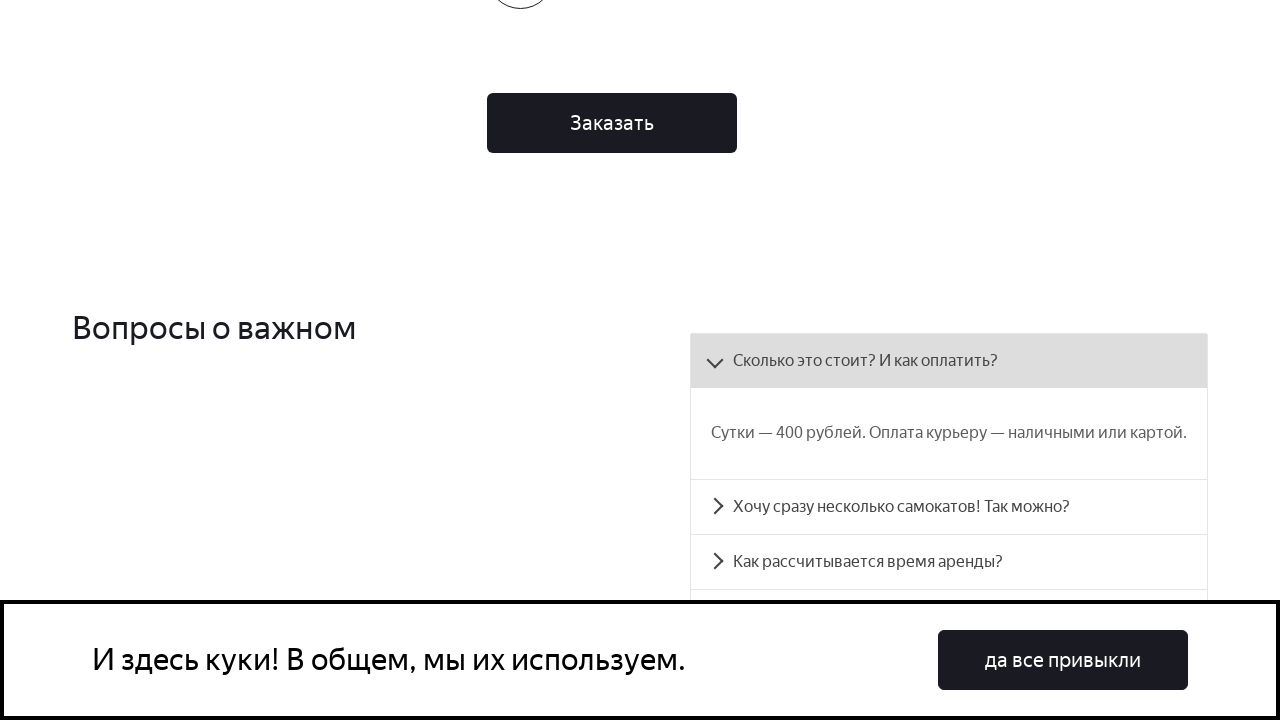

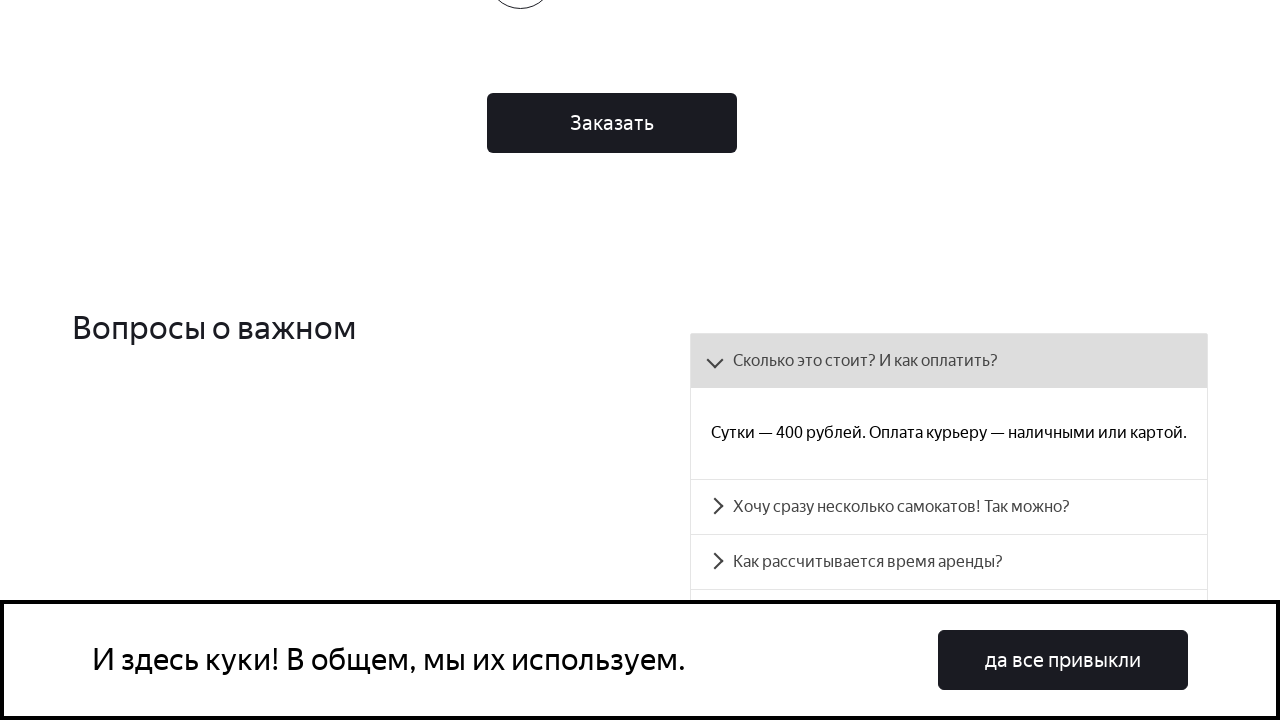